Tests slider component by dragging it to a new position

Starting URL: https://demoqa.com/slider

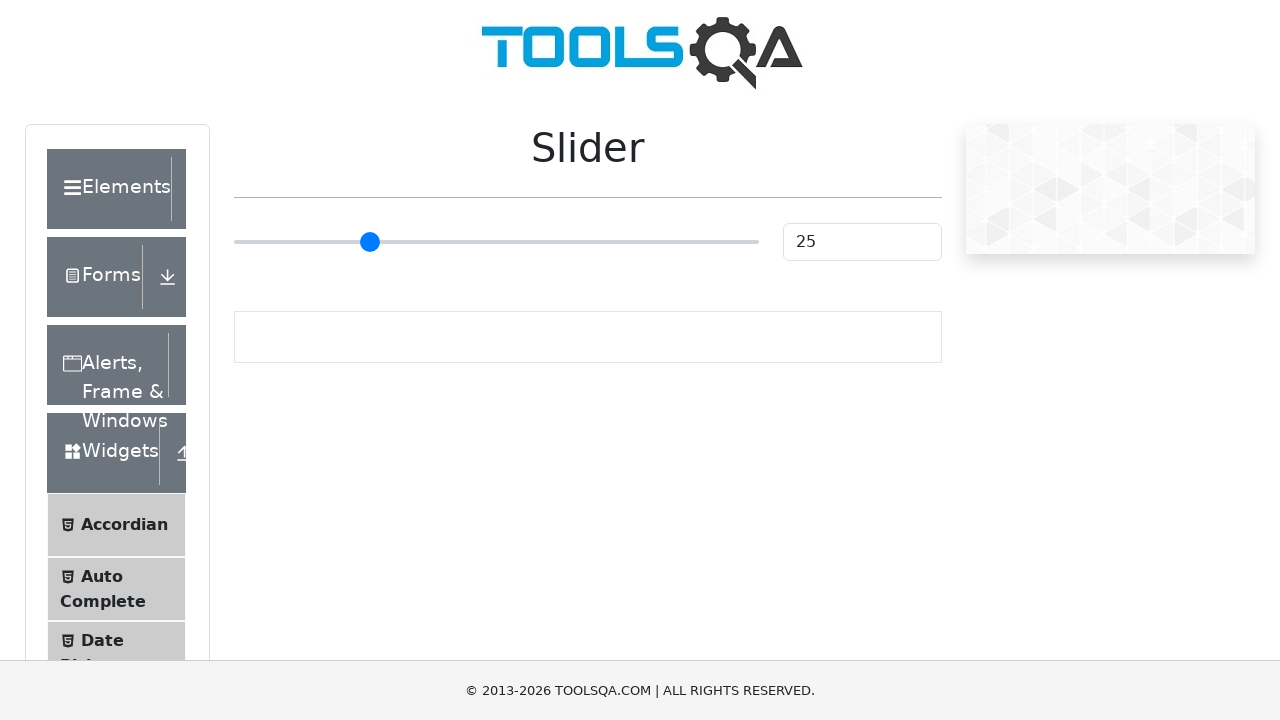

Located the slider component
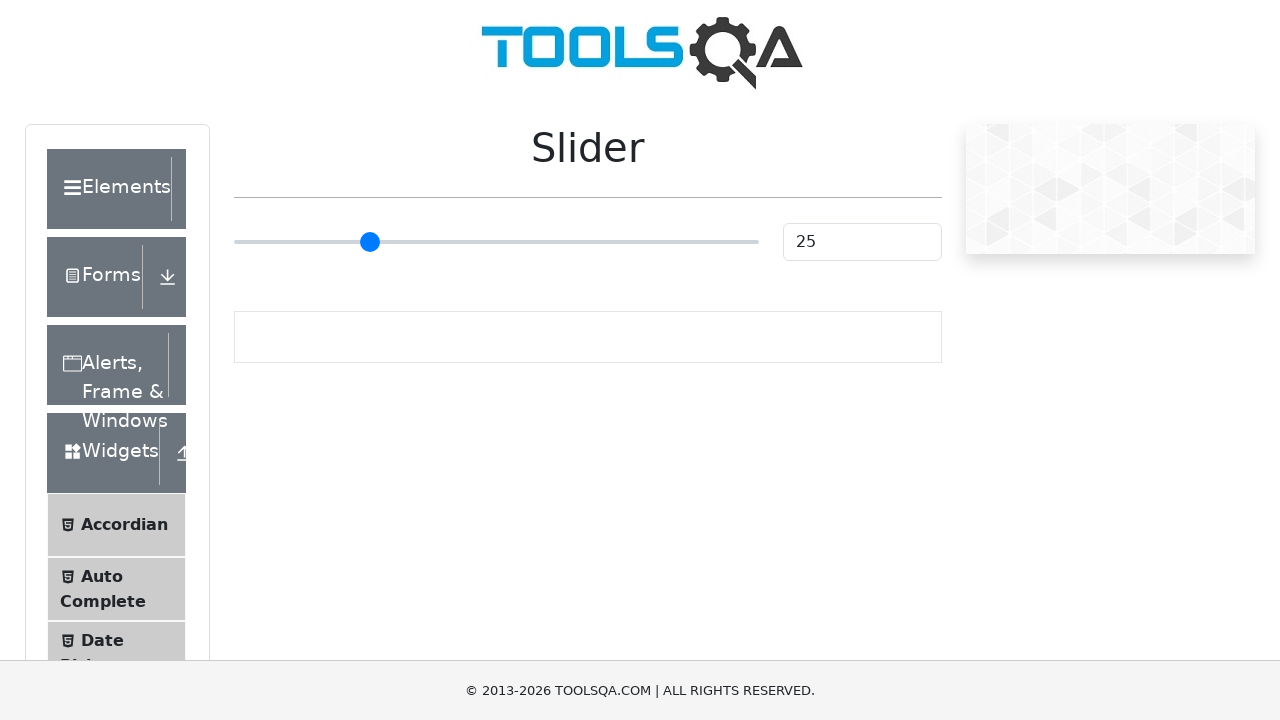

Dragged slider to new position (50 pixels to the right) at (284, 223)
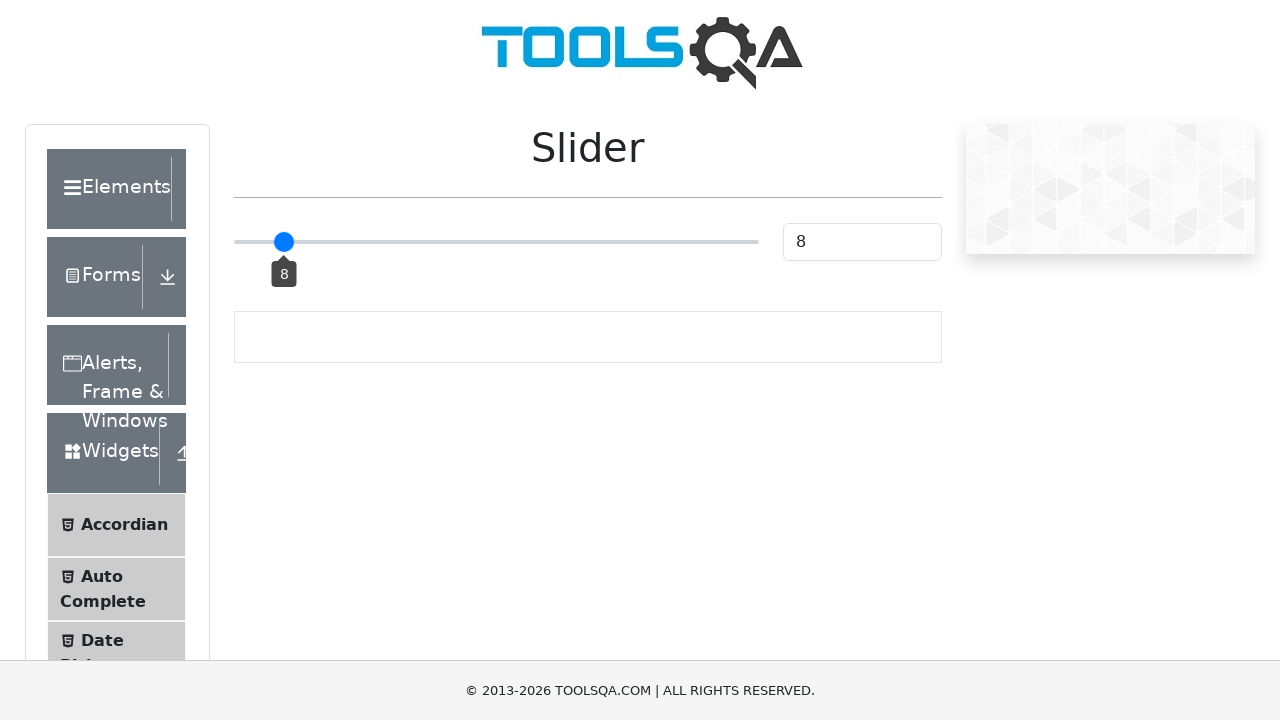

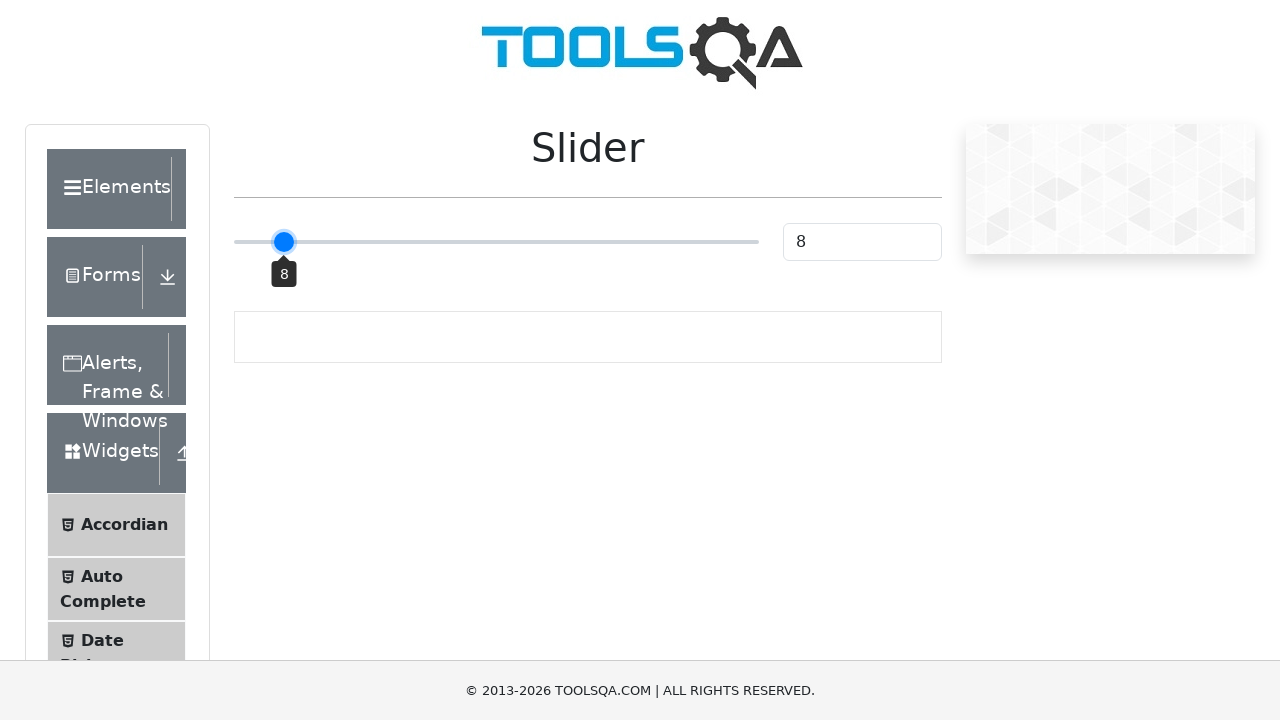